Tests context menu functionality by right-clicking on a designated area, handling an alert, and navigating to a linked page to verify its content

Starting URL: https://the-internet.herokuapp.com/context_menu

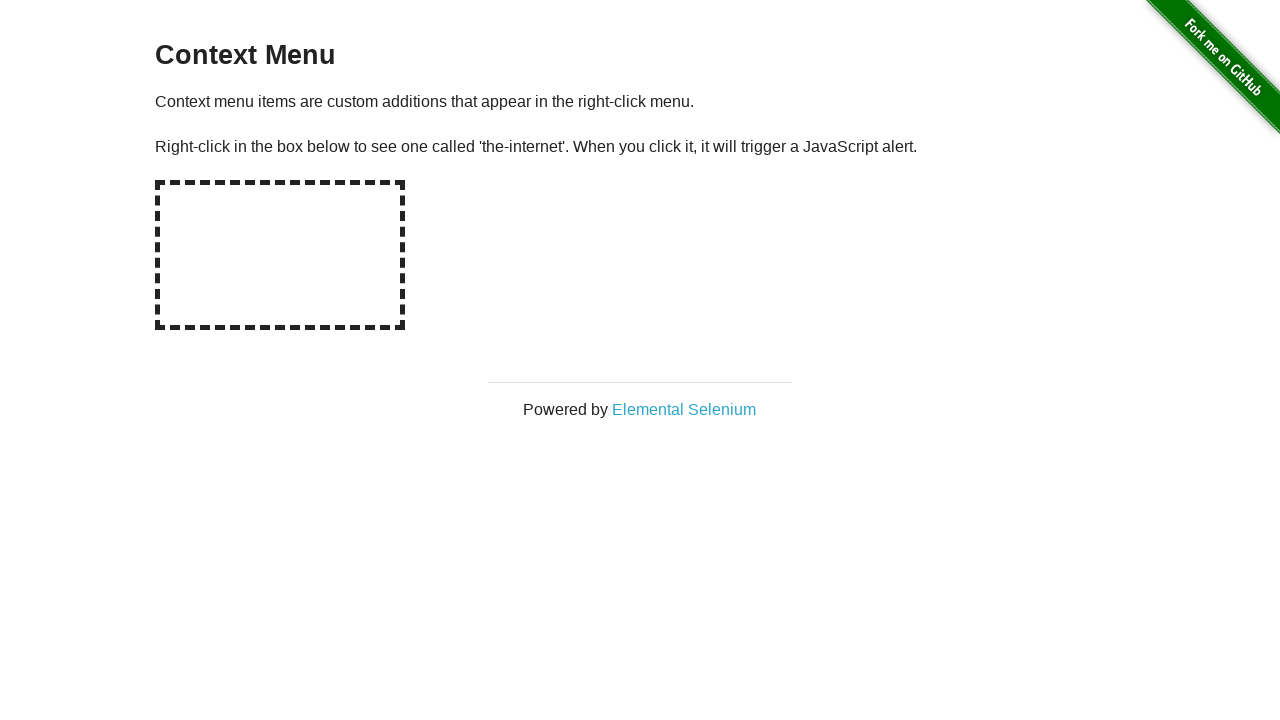

Right-clicked on the hot-spot area to trigger context menu at (280, 255) on #hot-spot
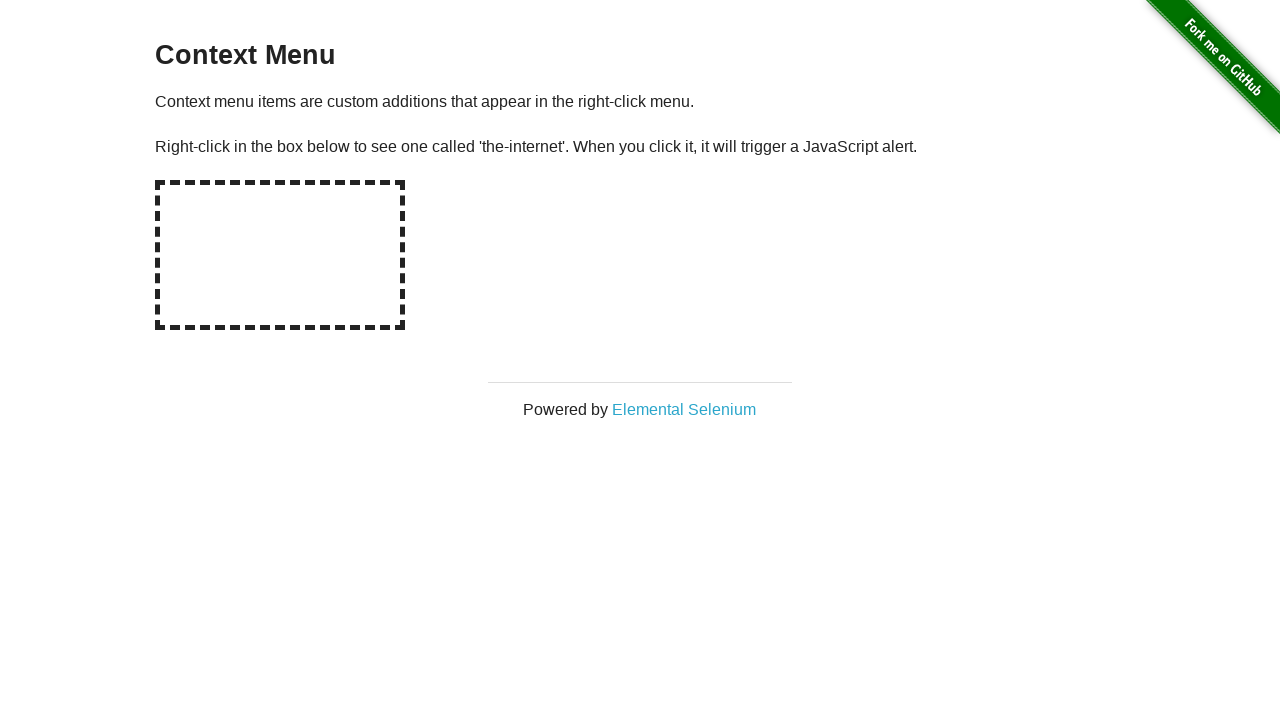

Set up alert handler to accept the dialog
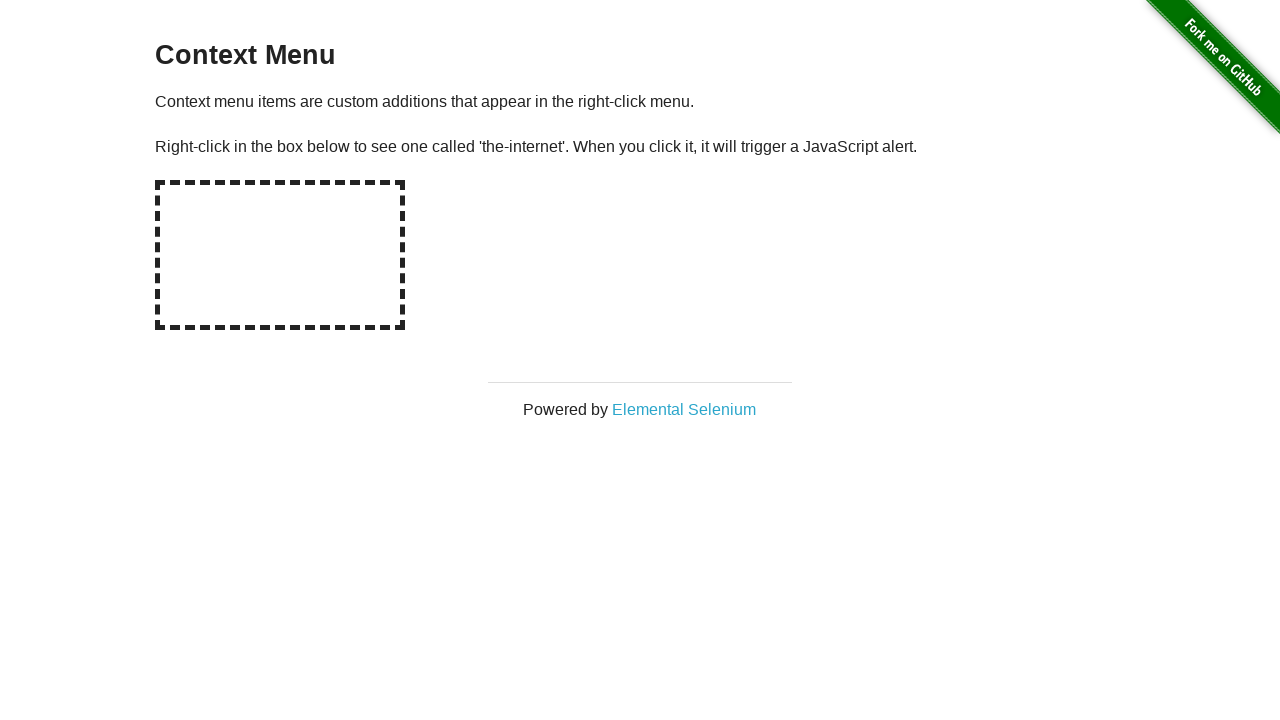

Clicked on the Elemental Selenium link, opening new page at (684, 409) on a[target='_blank']
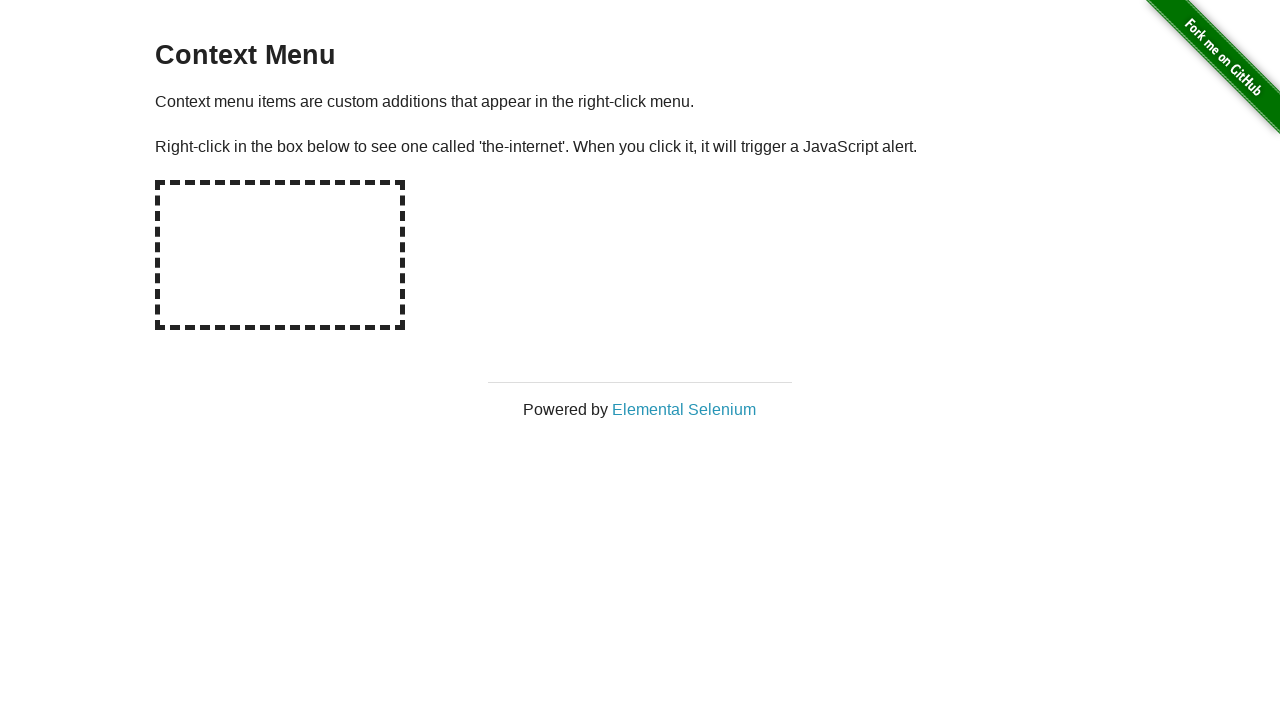

Waited for h1 heading to load on new page
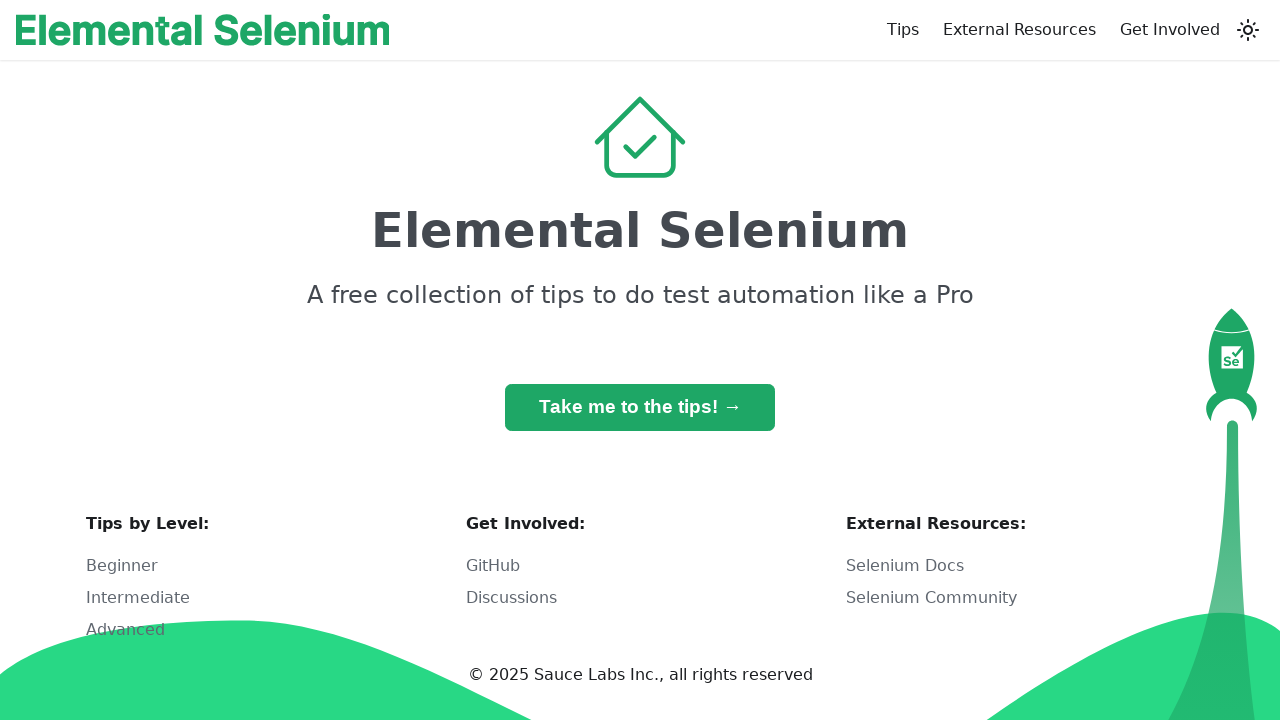

Retrieved h1 text content from new page
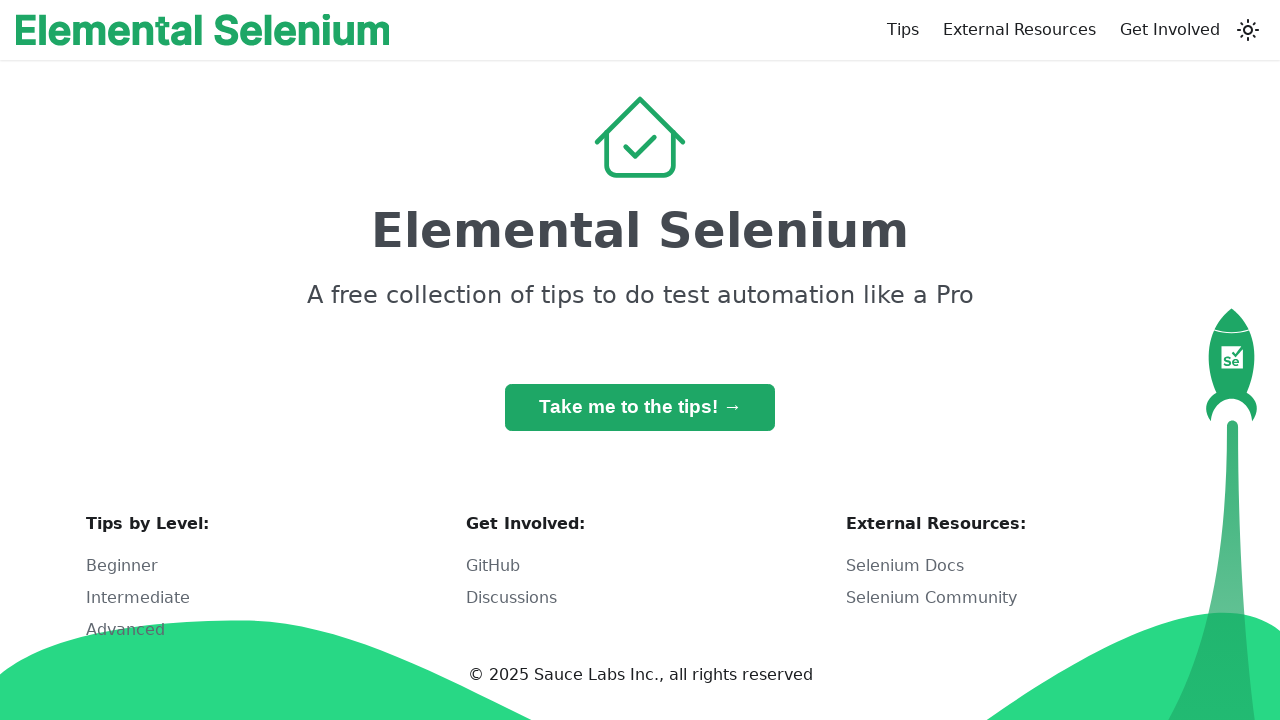

Verified h1 text is 'Elemental Selenium'
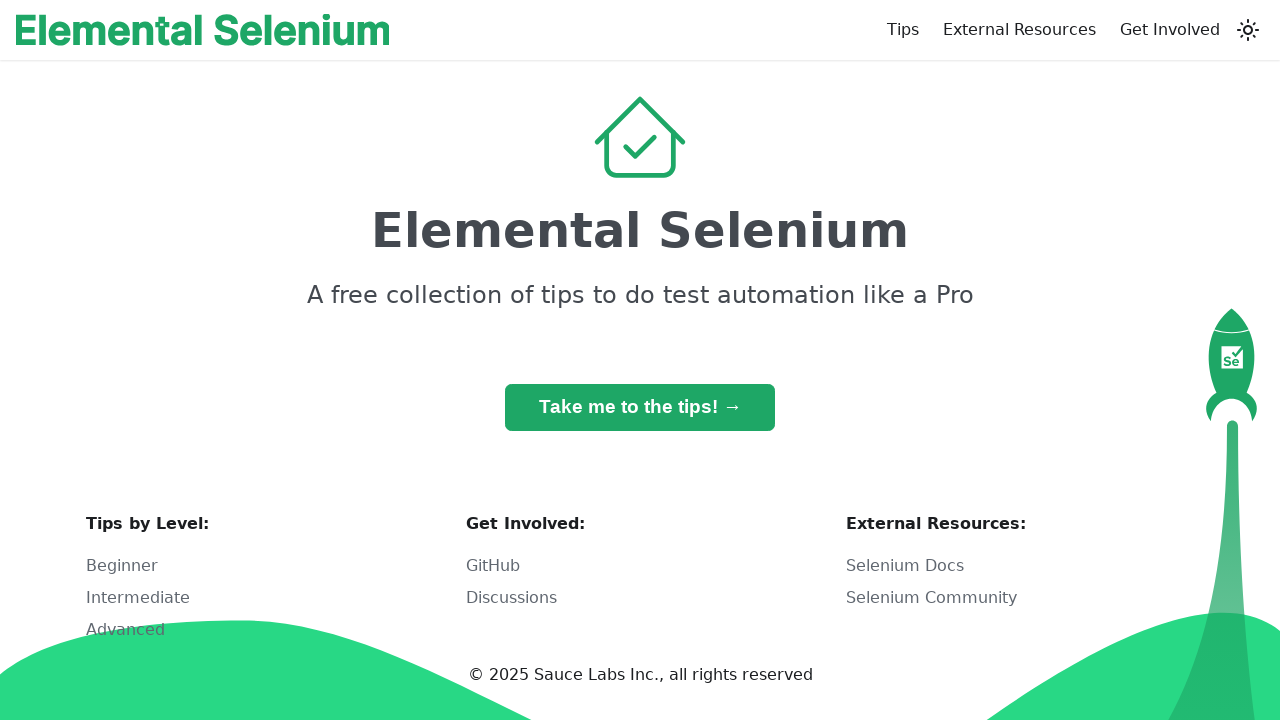

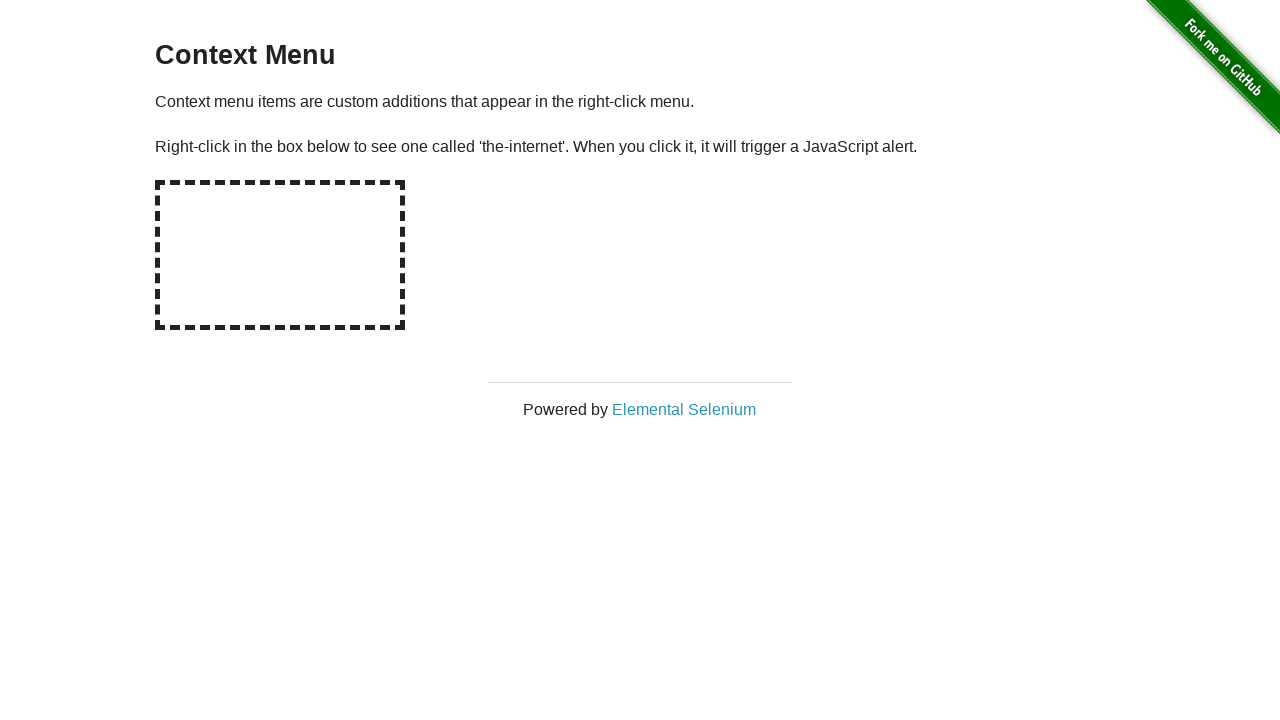